Tests SpiceJet website navigation by hovering over Add-ons menu, clicking SpiceMAX link, and verifying the page title

Starting URL: https://www.spicejet.com

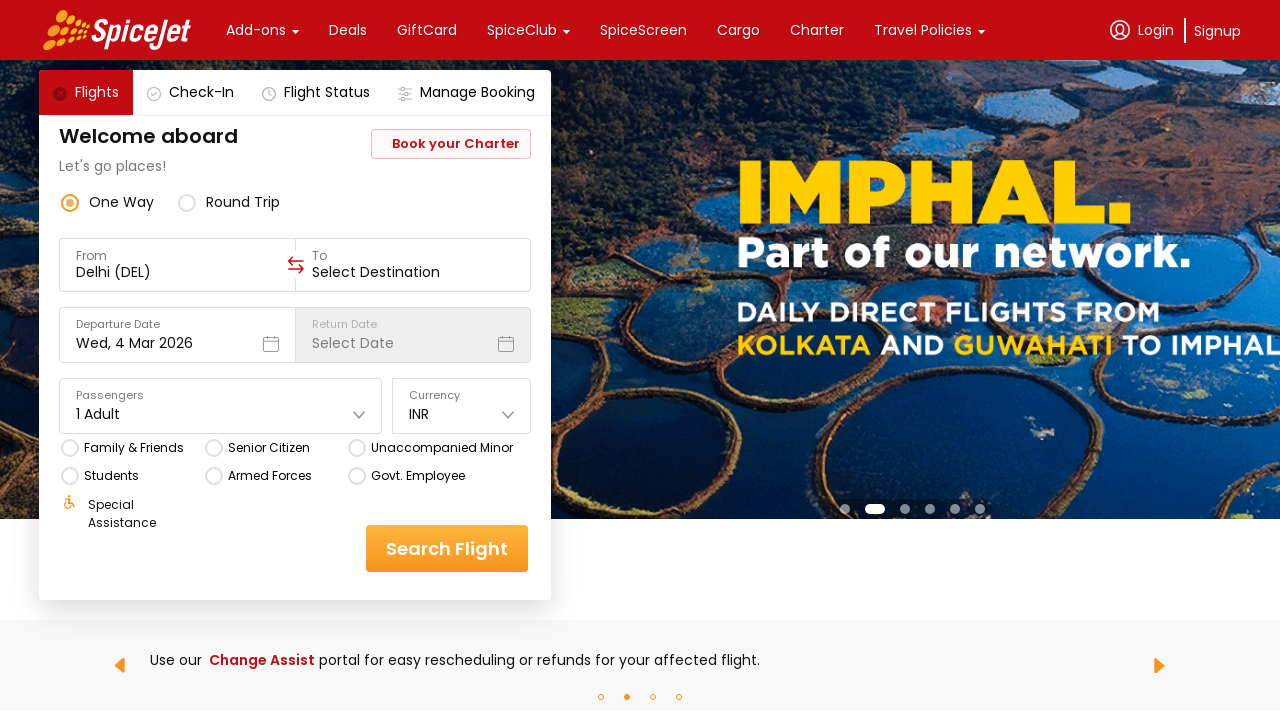

Navigated to SpiceJet website
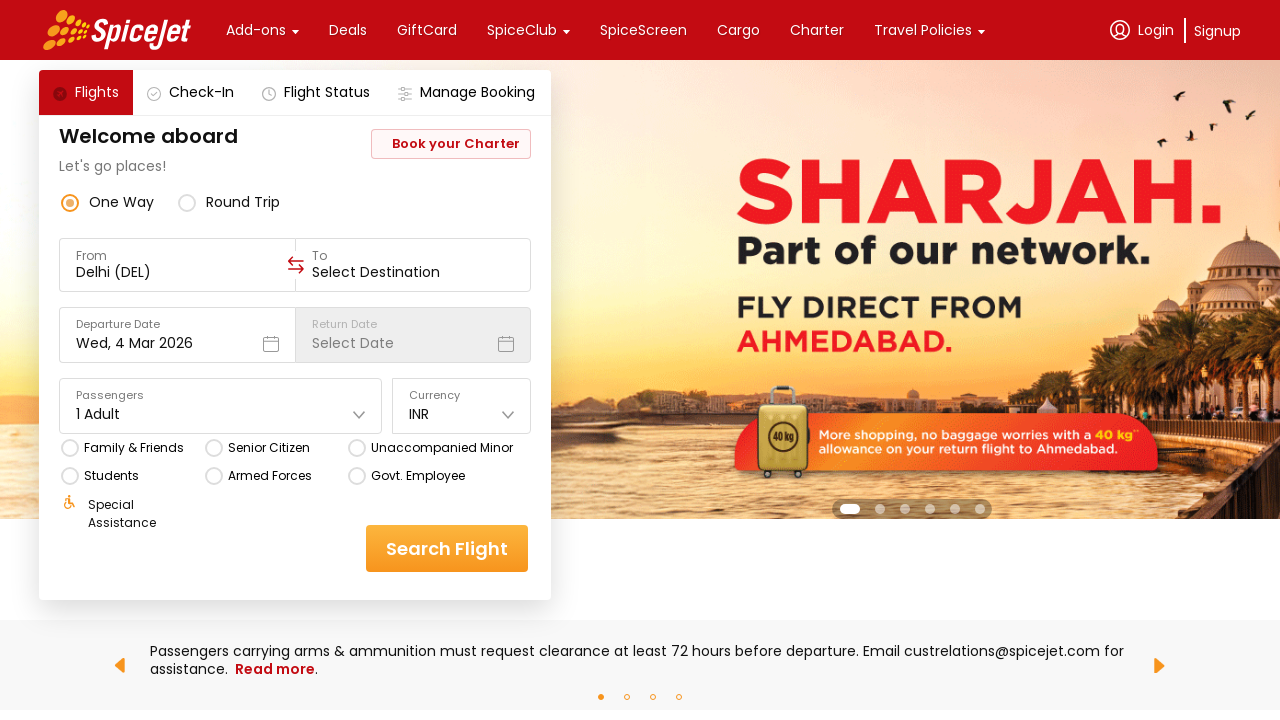

Hovered over Add-ons menu at (256, 30) on xpath=//*[text()='Add-ons']
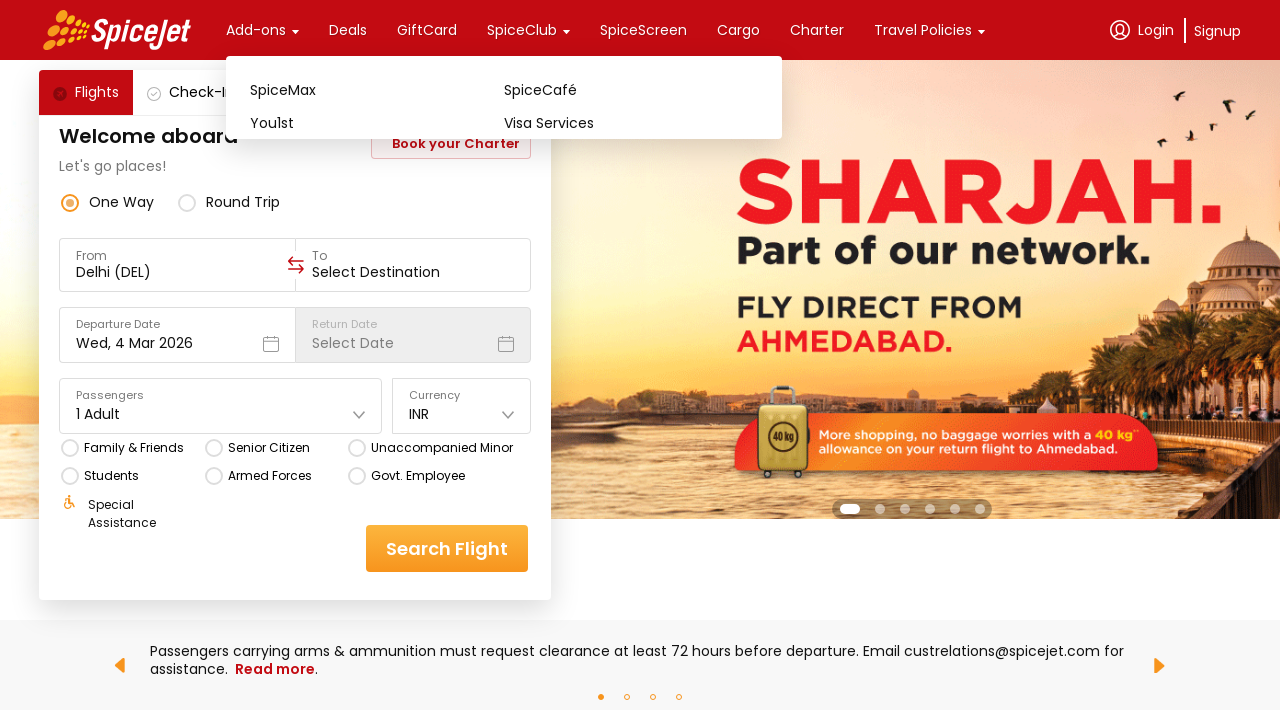

Waited 3 seconds for menu to appear
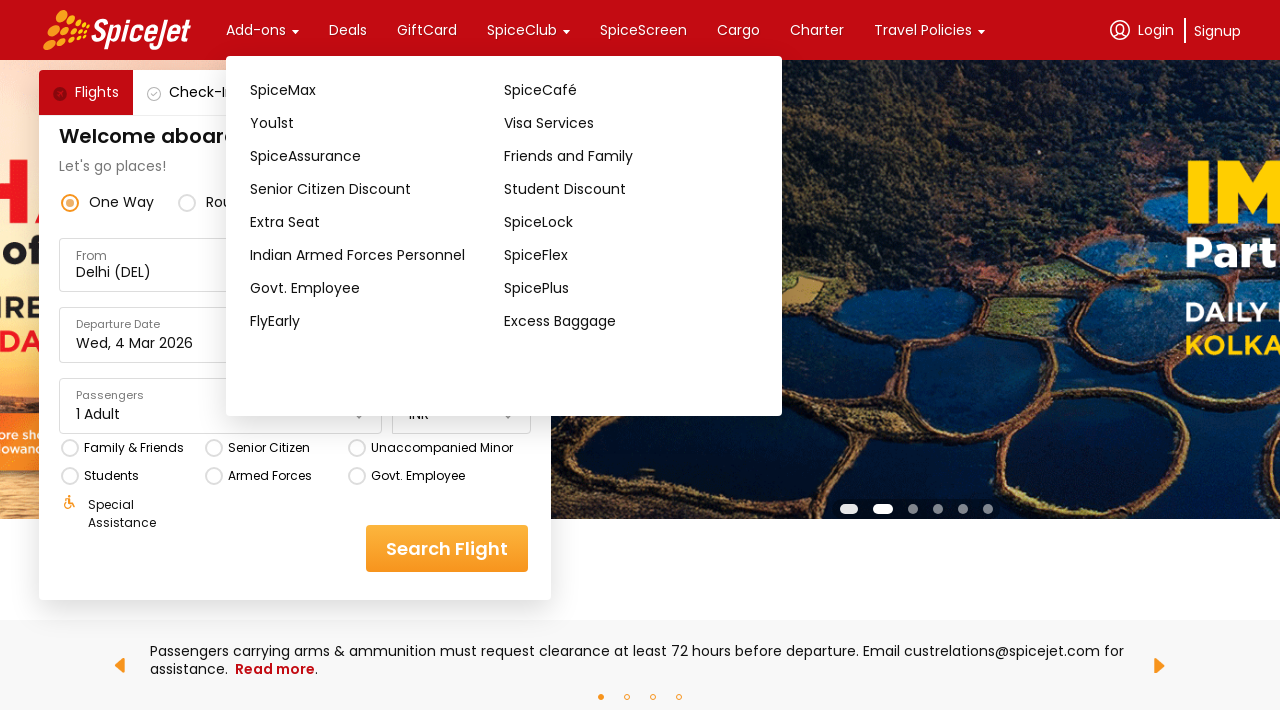

Clicked on SpiceMAX link at (377, 90) on text=SpiceMAX
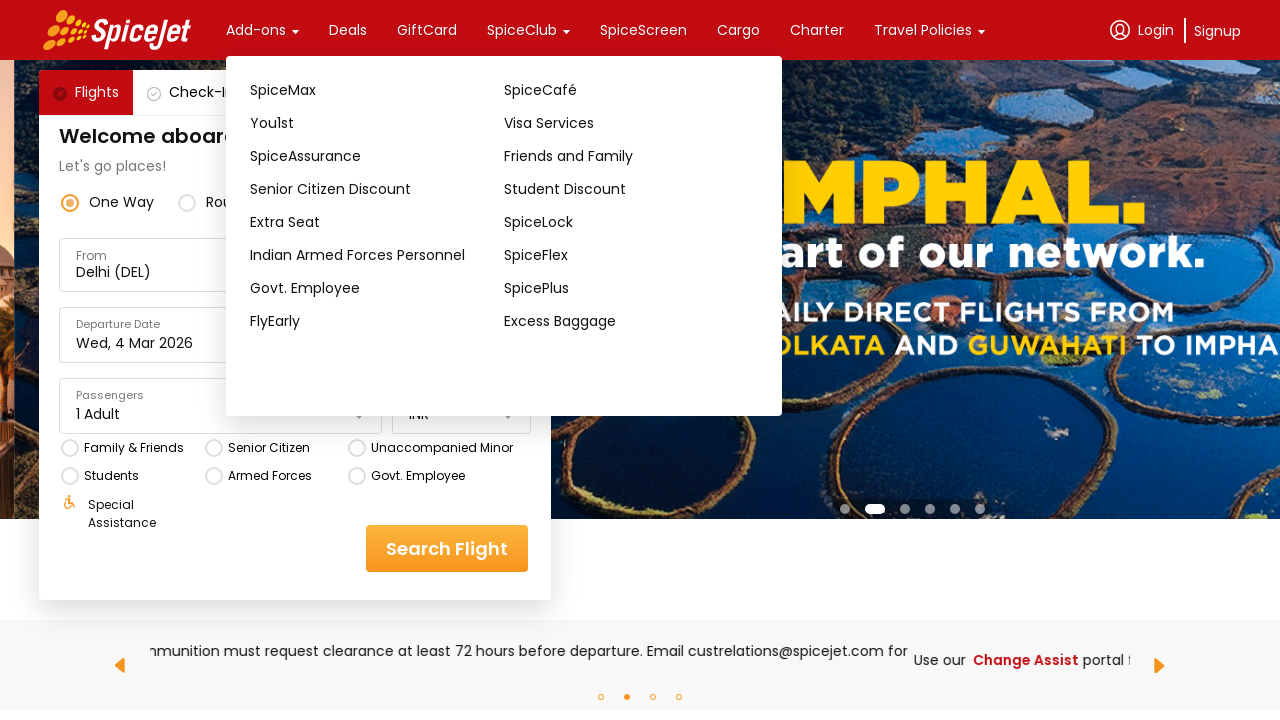

Retrieved page title
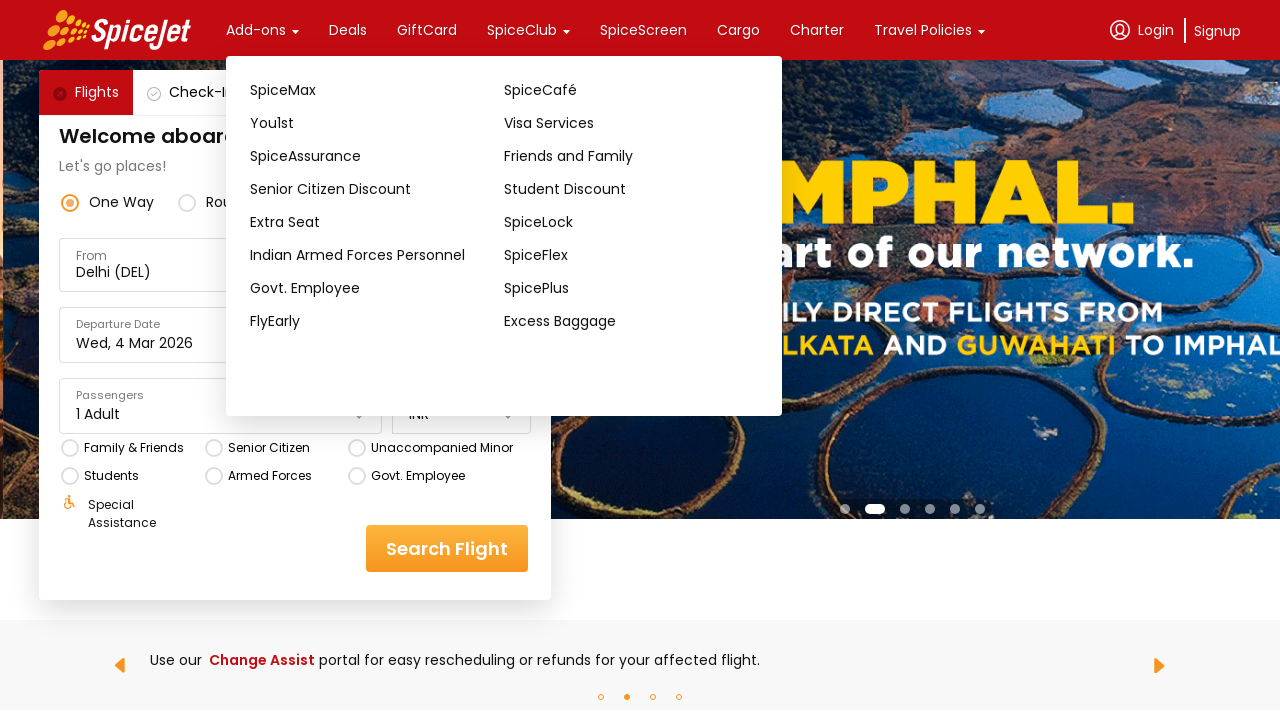

Verified correct page title is present
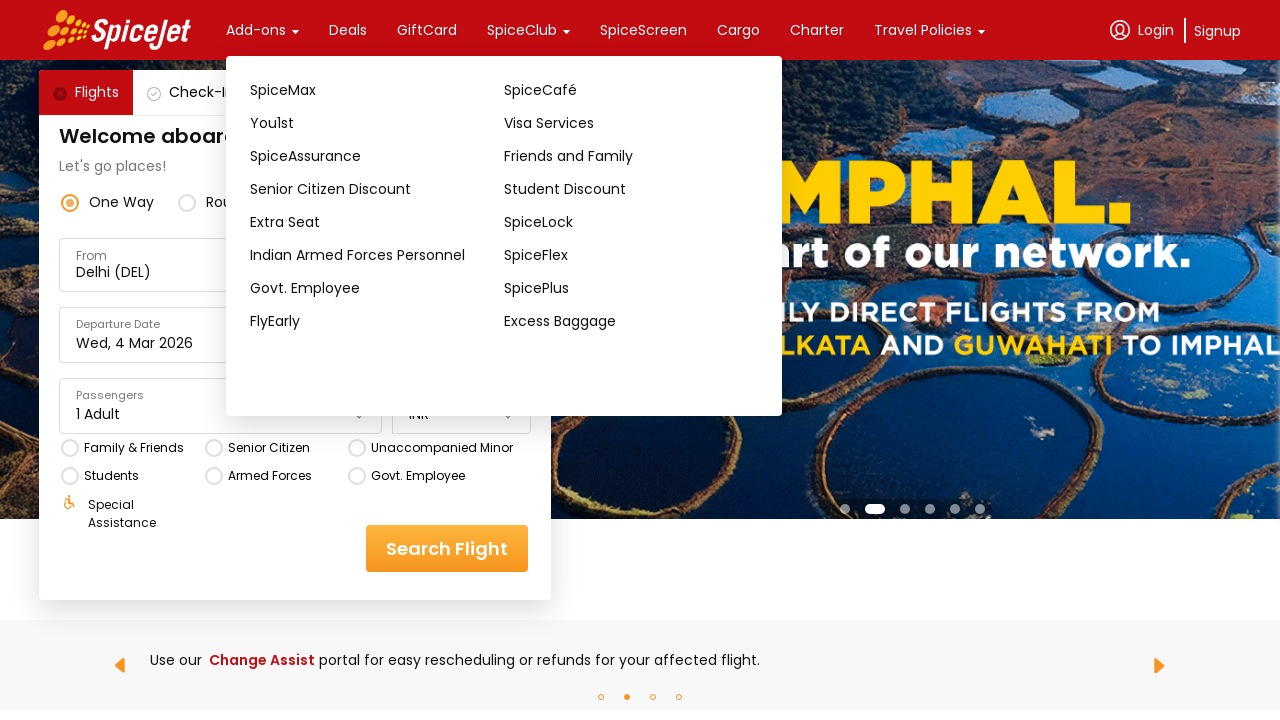

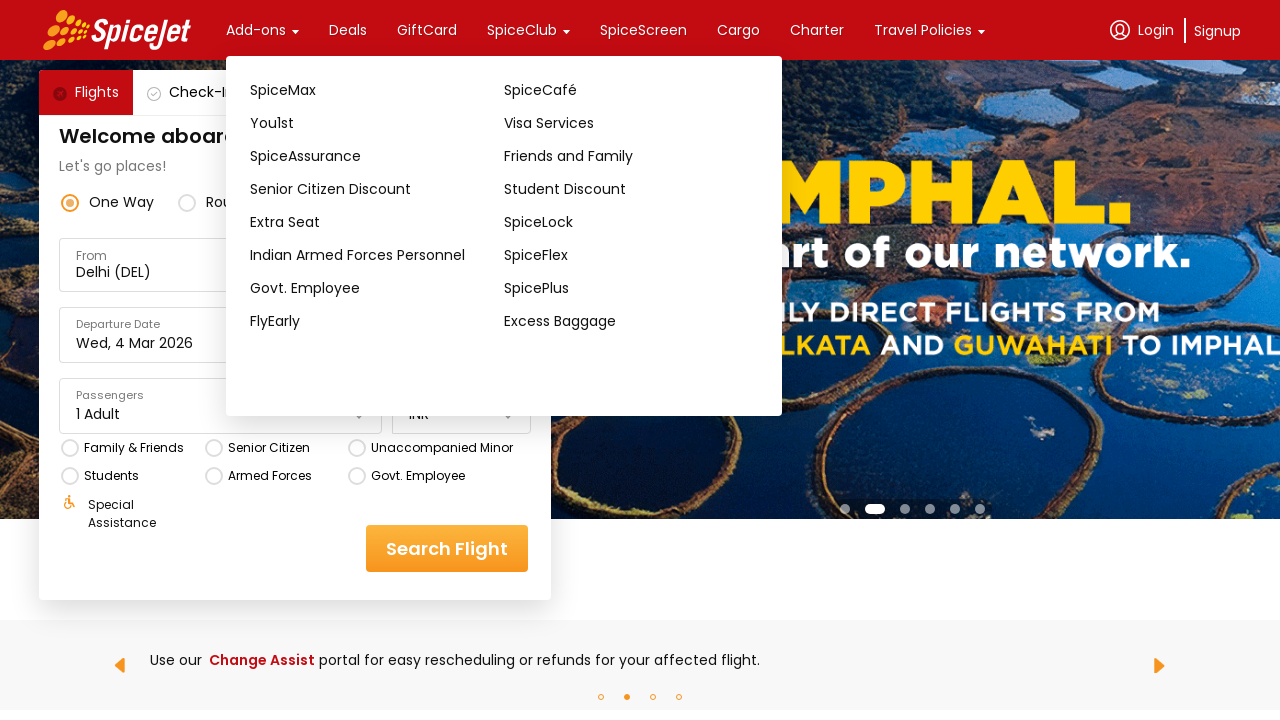